Tests state dropdown selection by selecting Illinois, Virginia, and California using different selection methods (value, visible text, index), then verifies California is the final selected option

Starting URL: https://practice.cydeo.com/dropdown

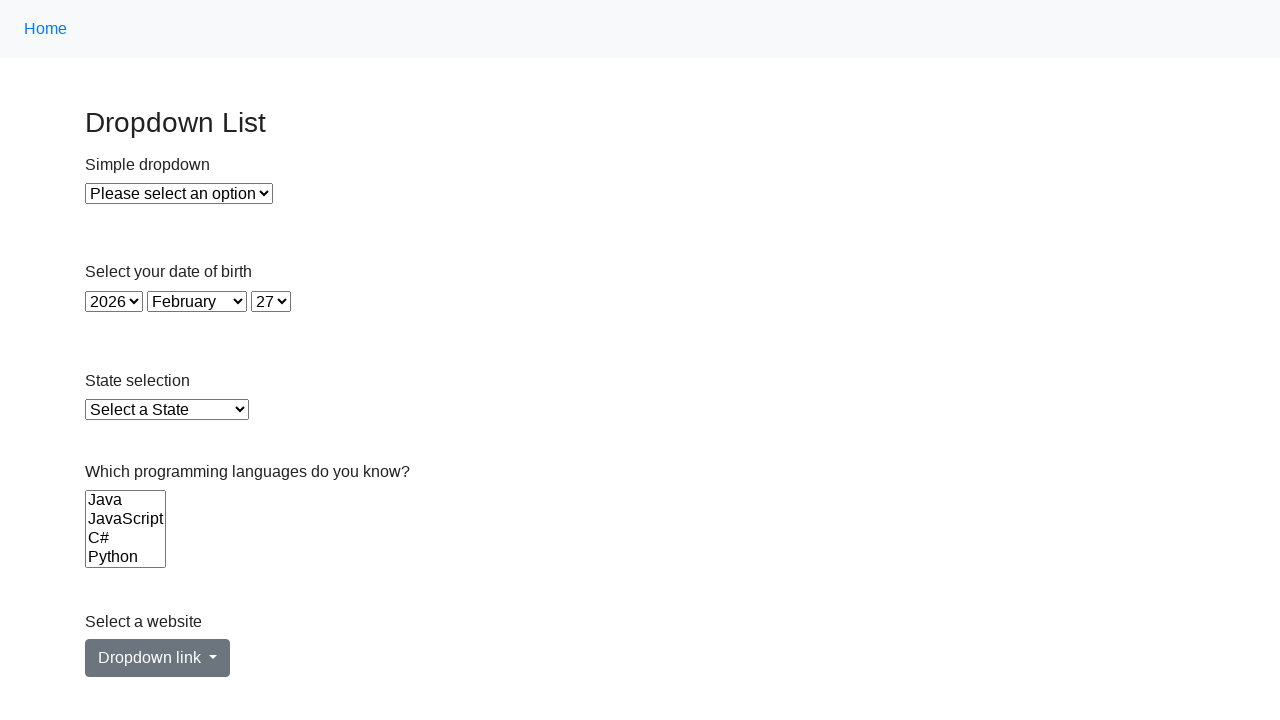

Selected Illinois from state dropdown by value 'IL' on select#state
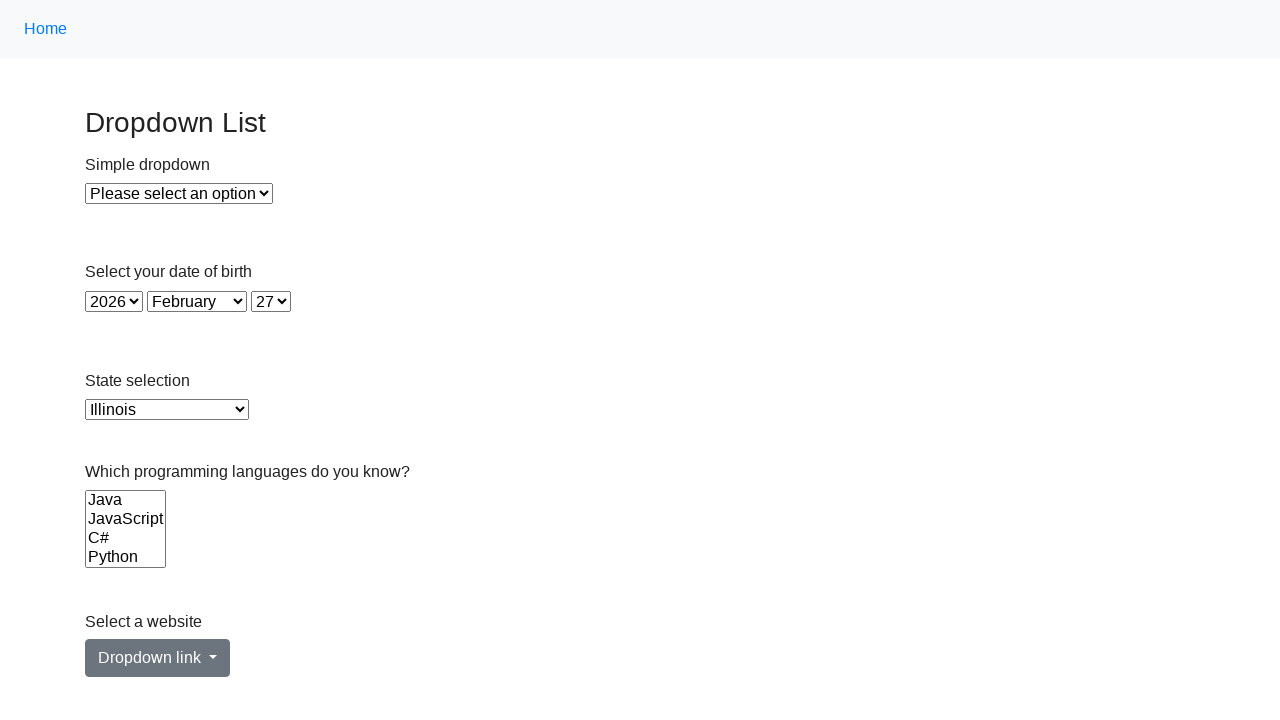

Selected Virginia from state dropdown by visible text on select#state
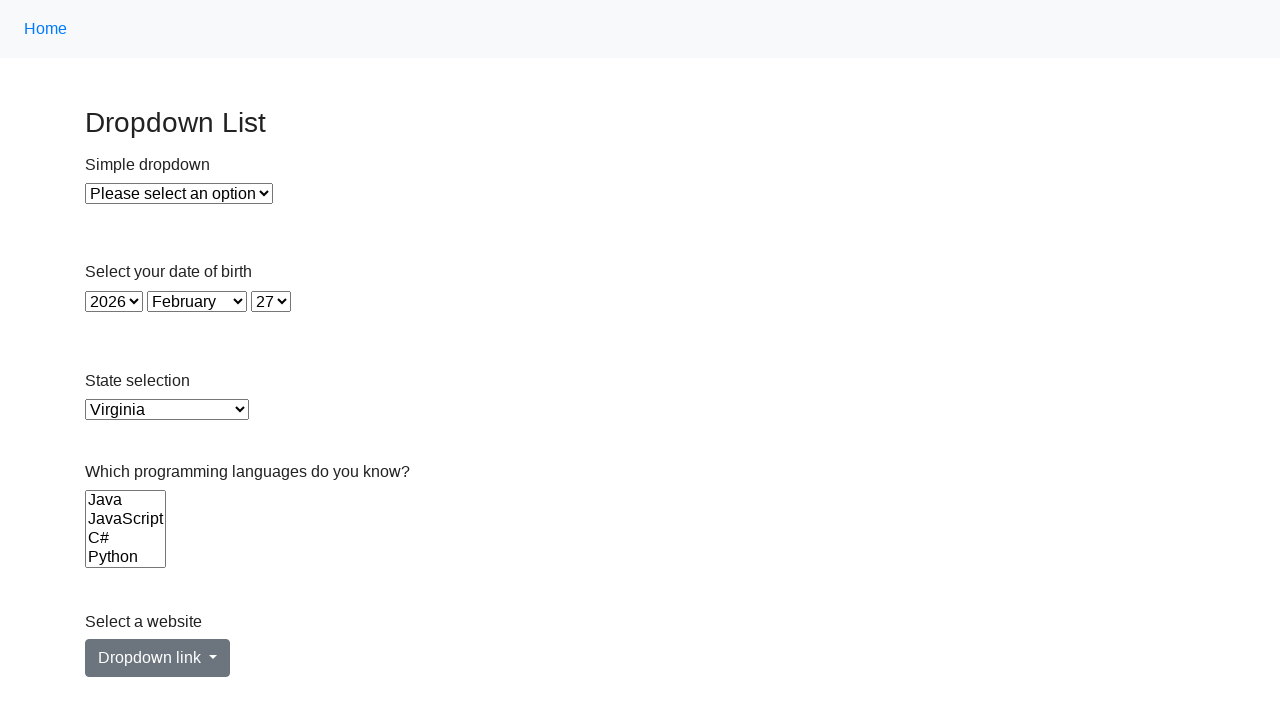

Selected California from state dropdown by index 5 on select#state
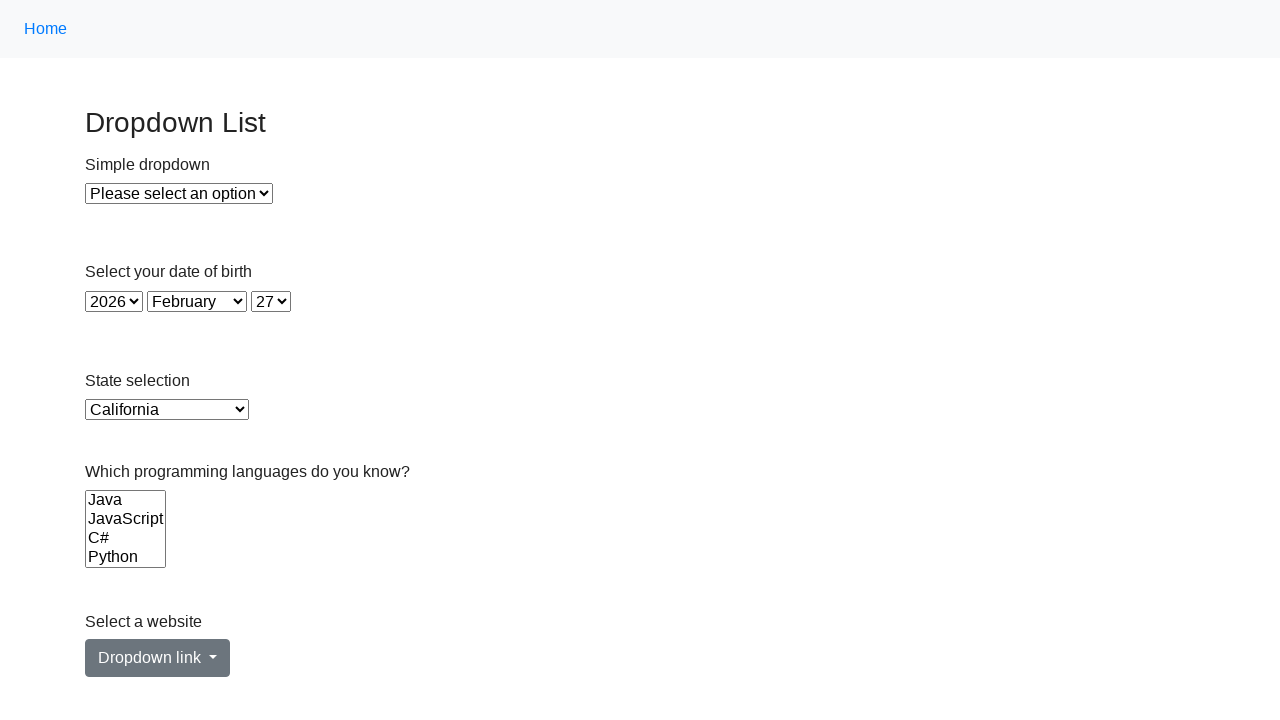

Located the currently selected option in state dropdown
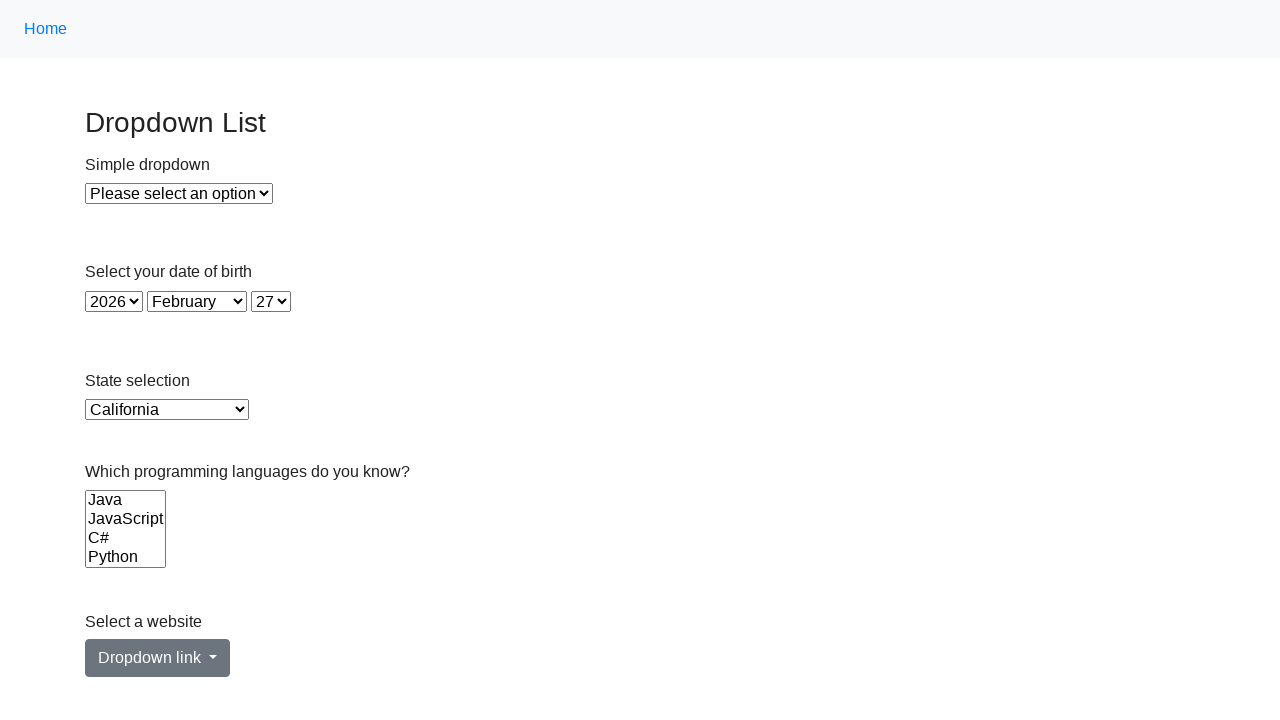

Verified that California is the final selected option
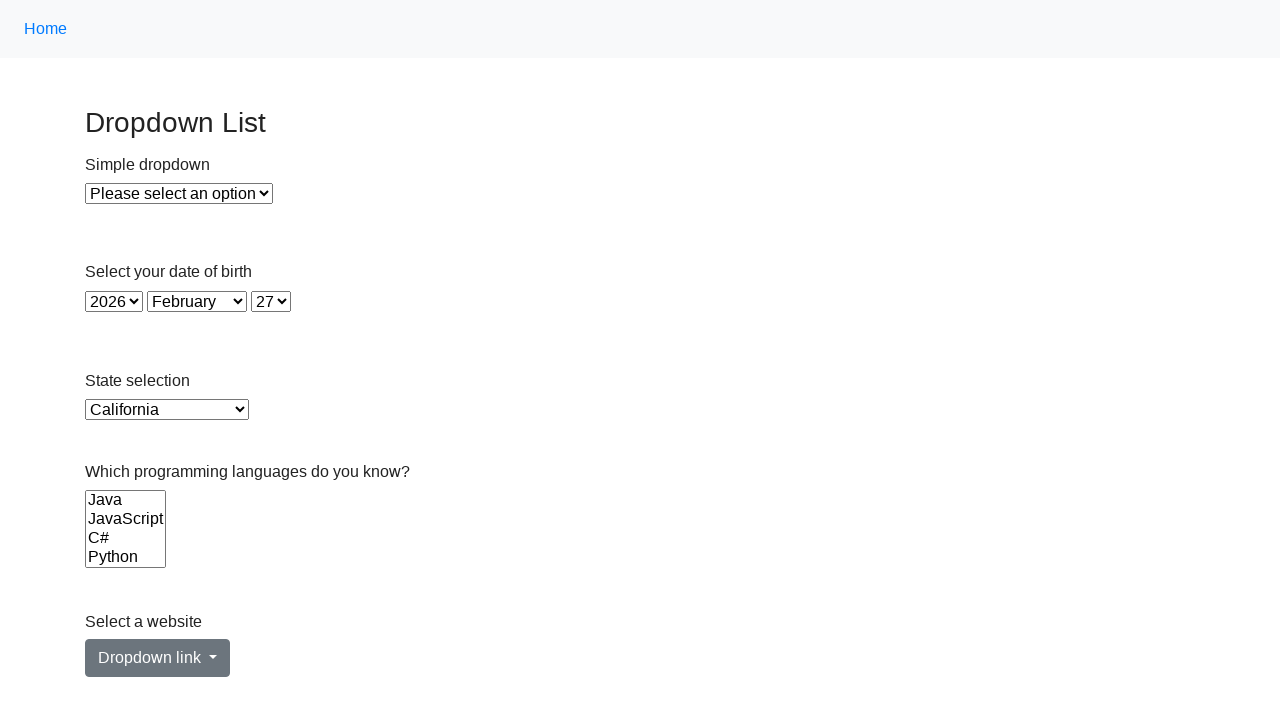

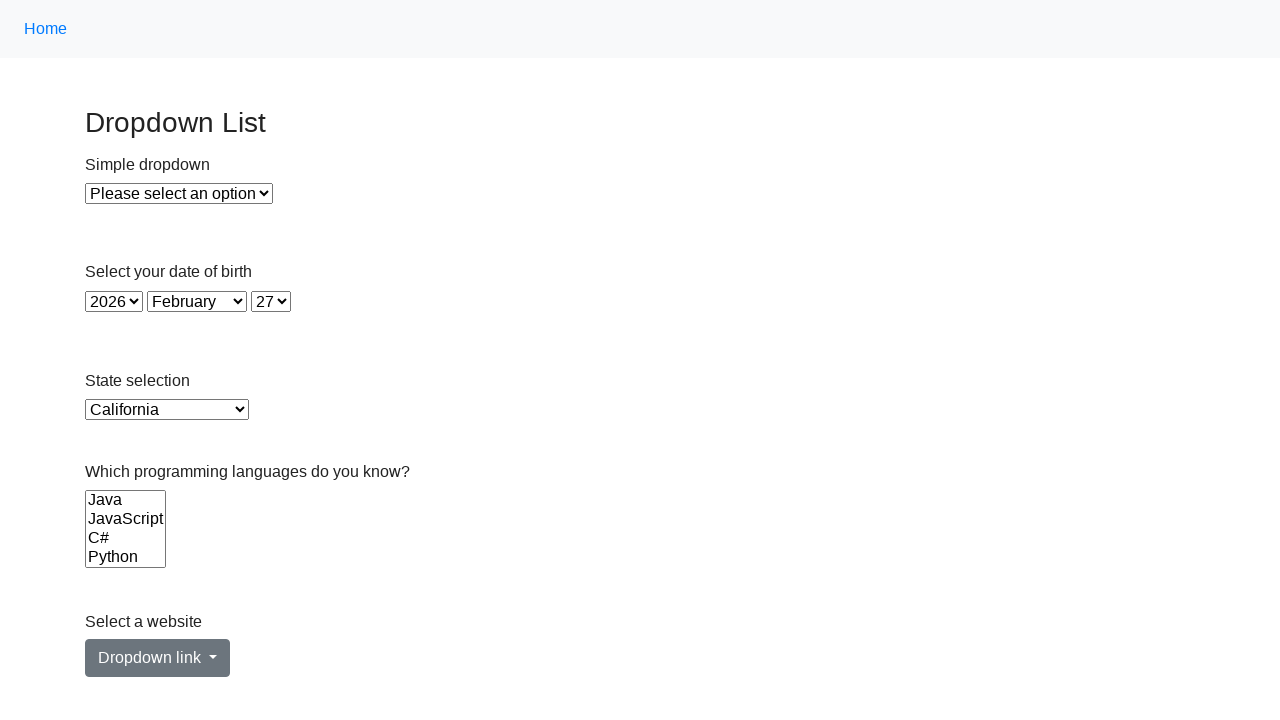